Navigates to Bilibili homepage and waits for the page to load

Starting URL: https://www.bilibili.com/

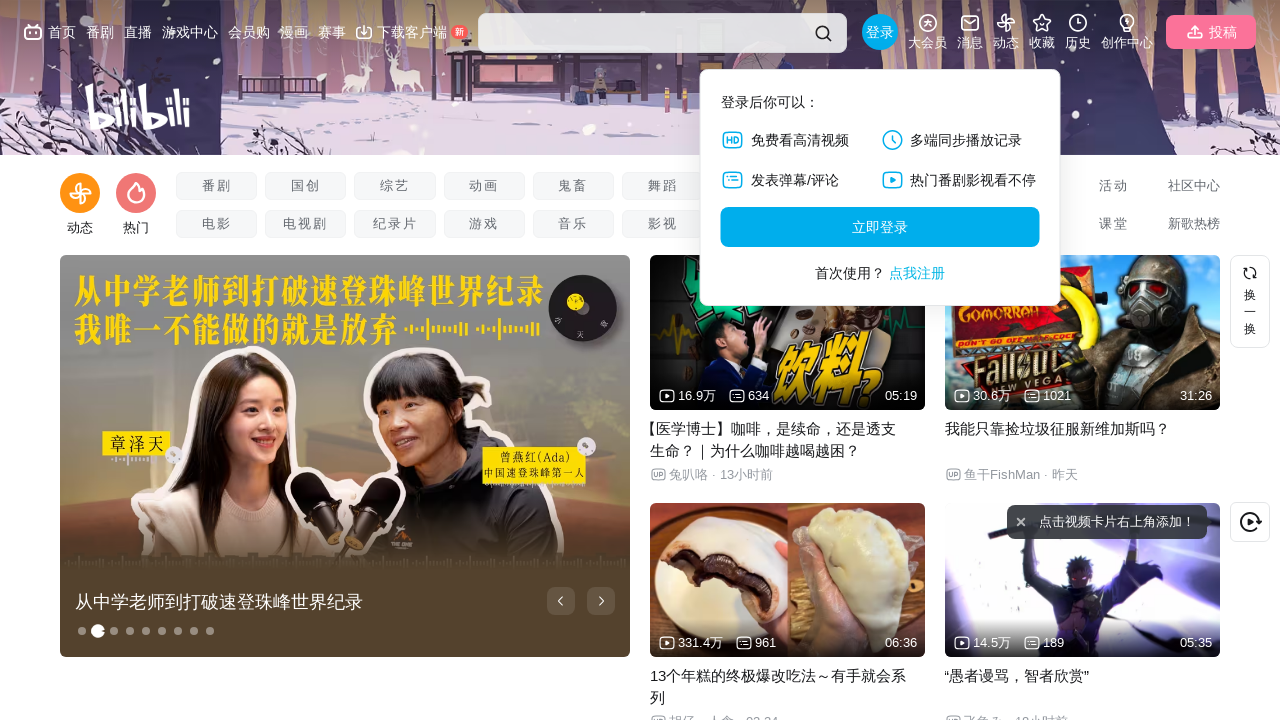

Waited for page to reach networkidle load state
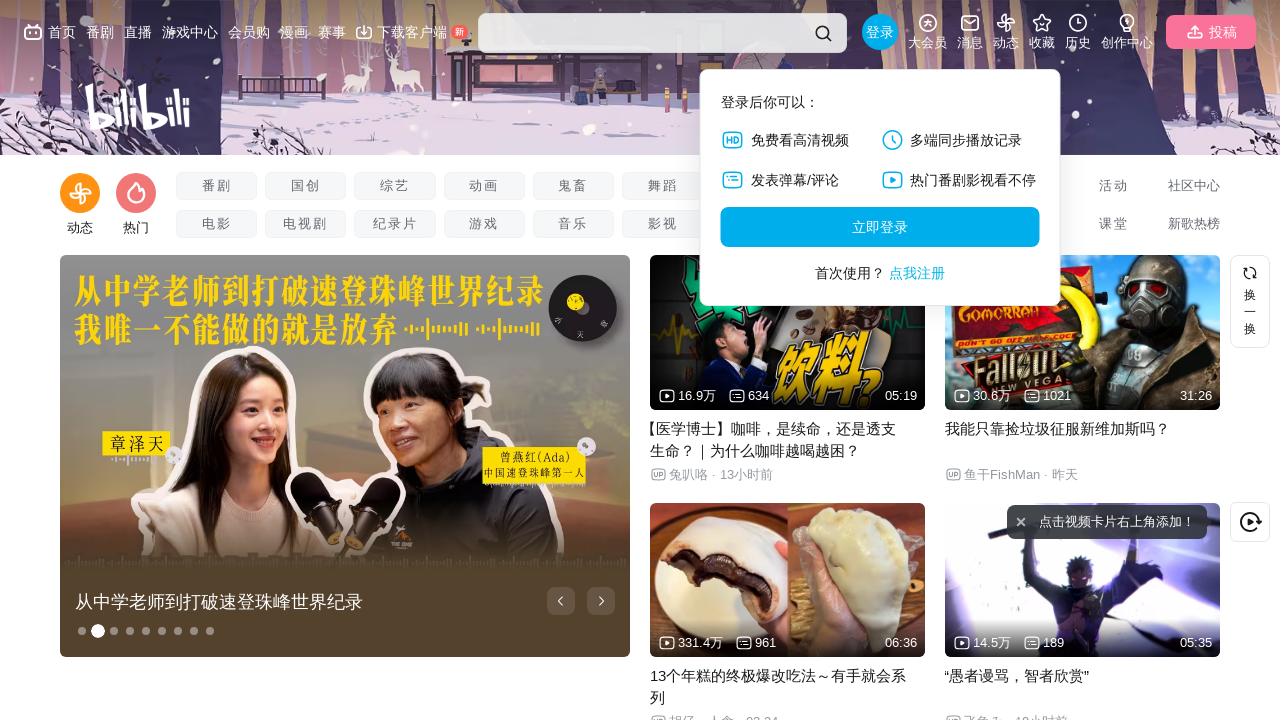

Verified body element is visible on Bilibili homepage
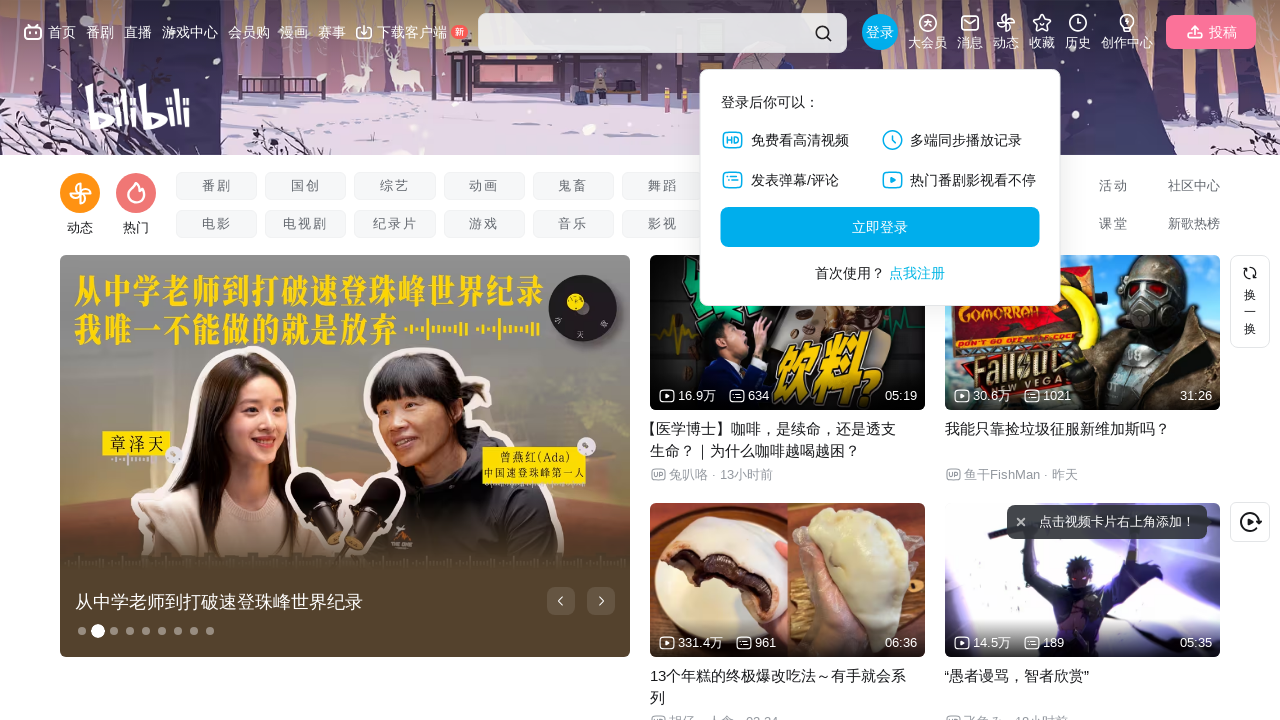

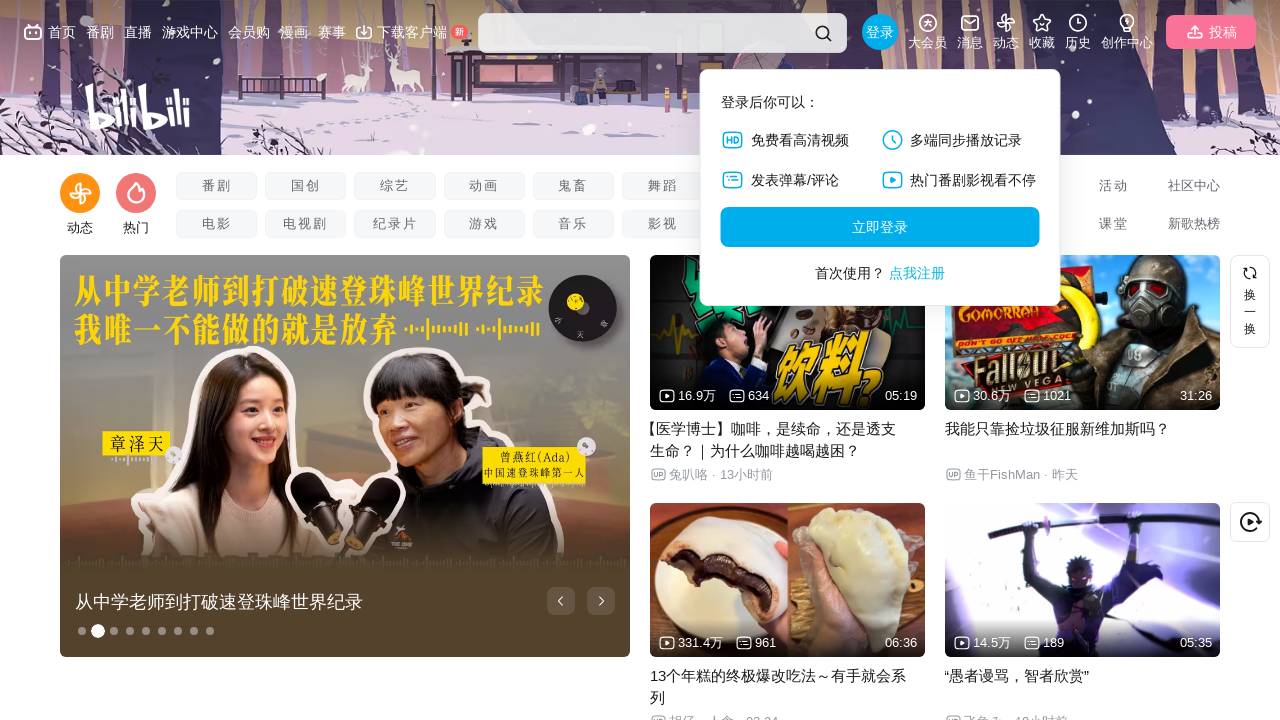